Tests the dynamic controls page by clicking the Remove button, waiting for the loading indicator to disappear, and verifying the checkbox is removed and a success message is displayed.

Starting URL: https://practice.cydeo.com/dynamic_controls

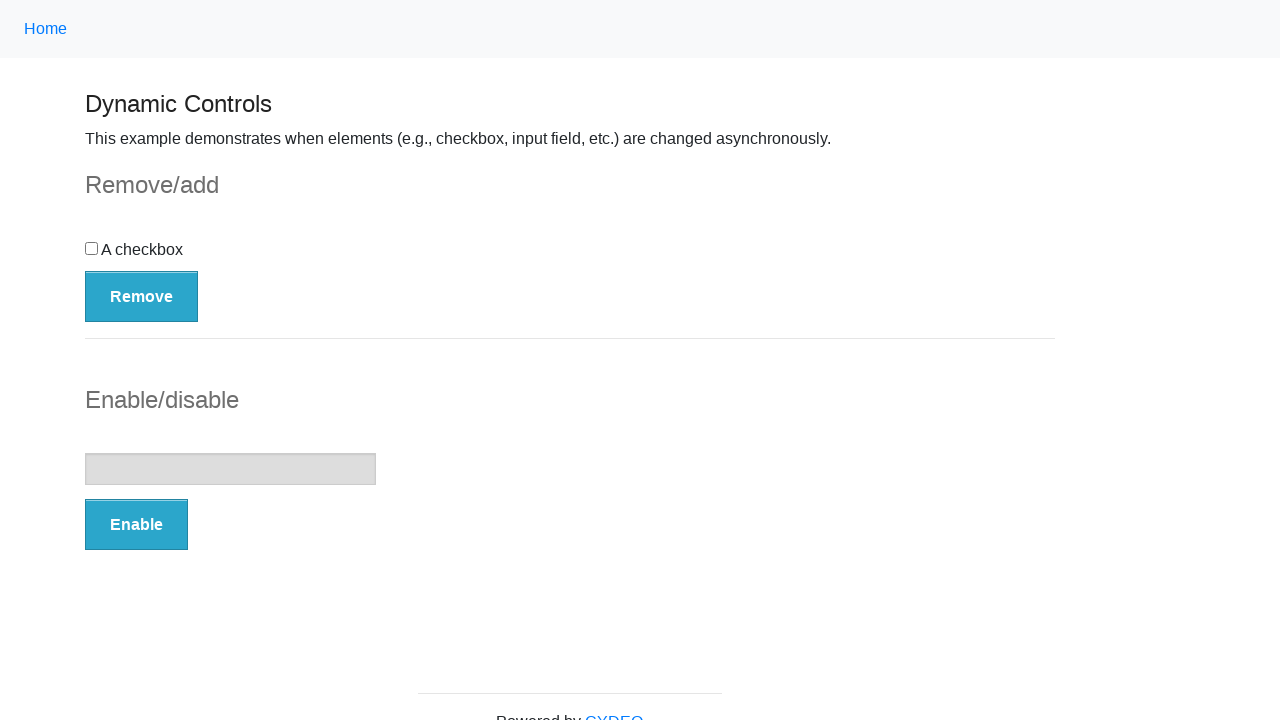

Clicked the Remove button at (142, 296) on button:has-text('Remove')
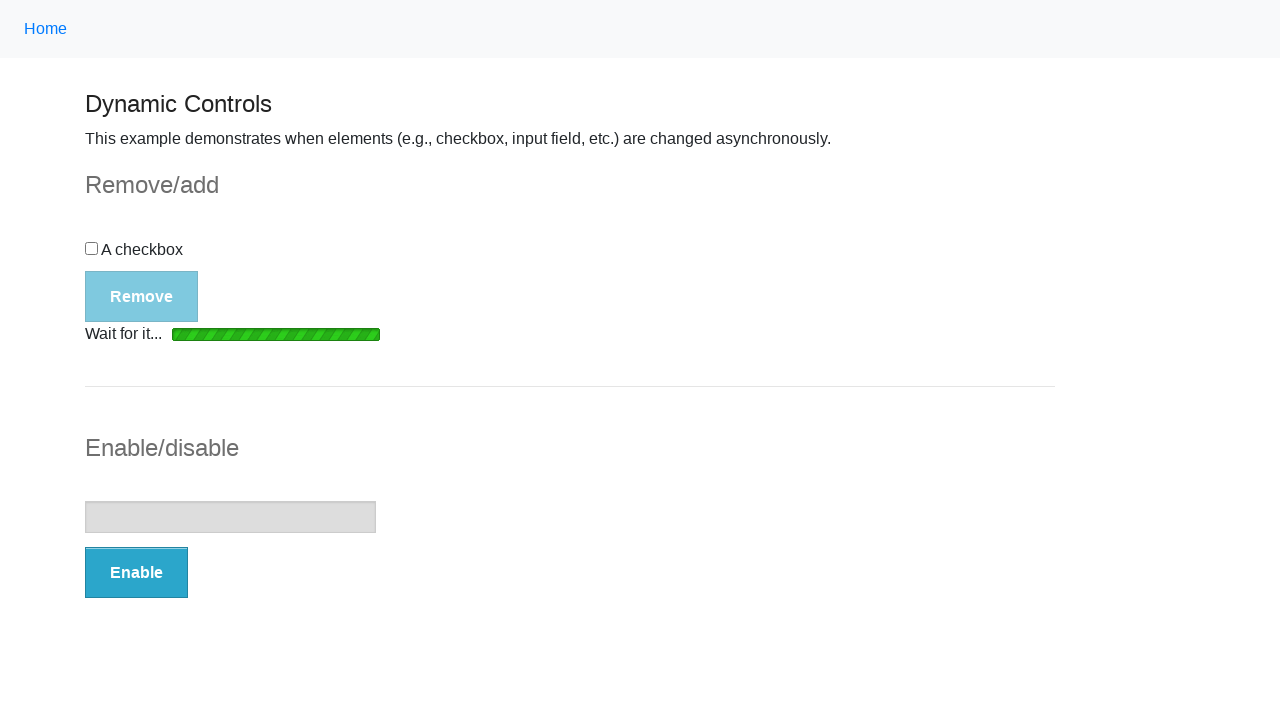

Loading indicator disappeared
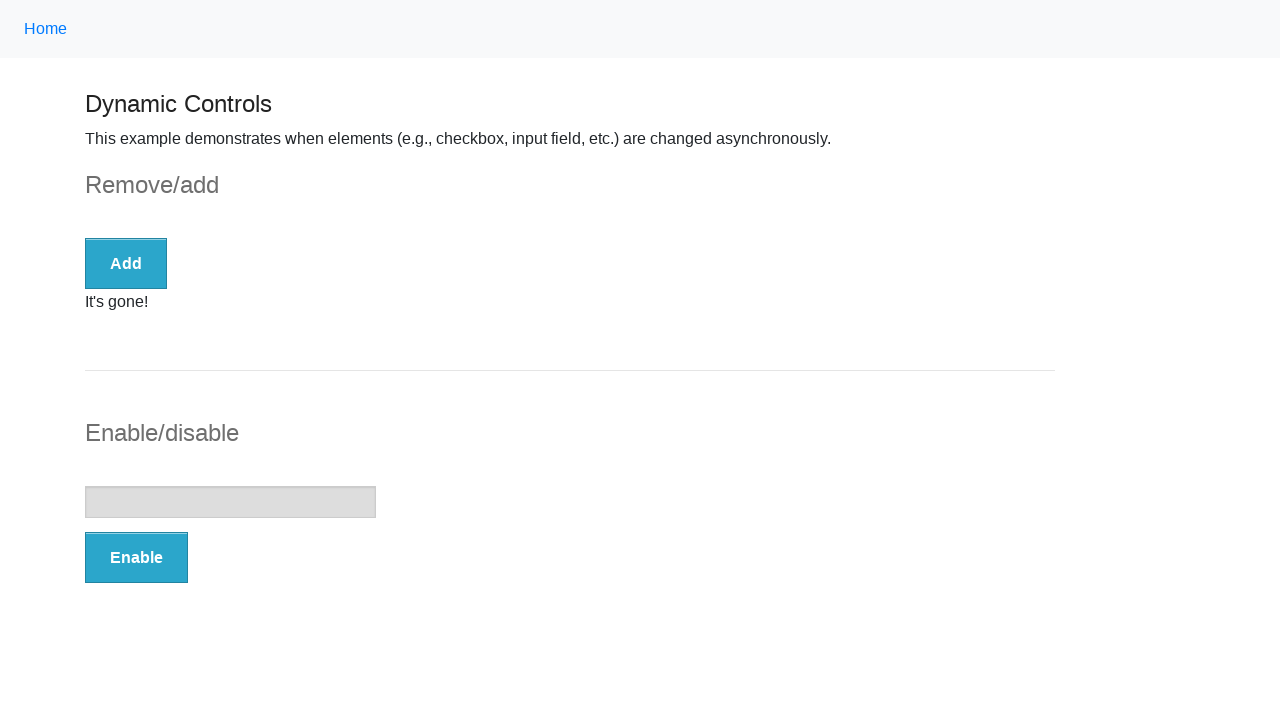

Checkbox is no longer visible
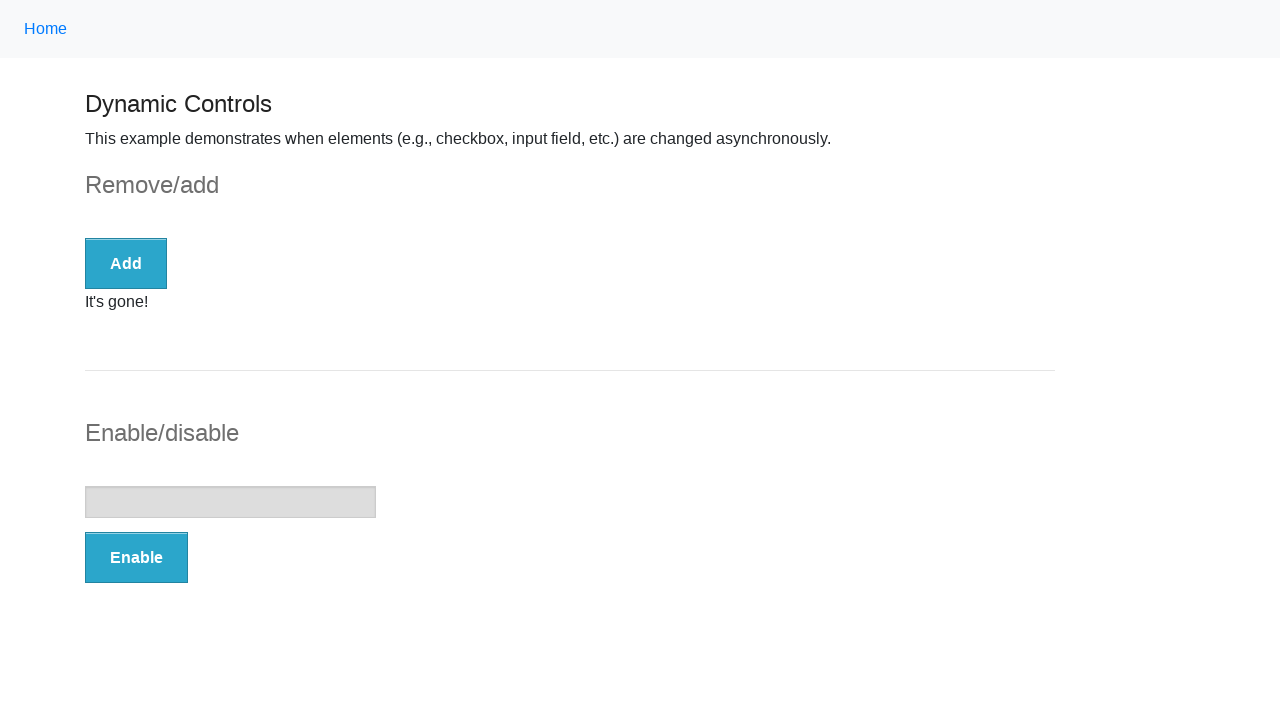

Success message is displayed
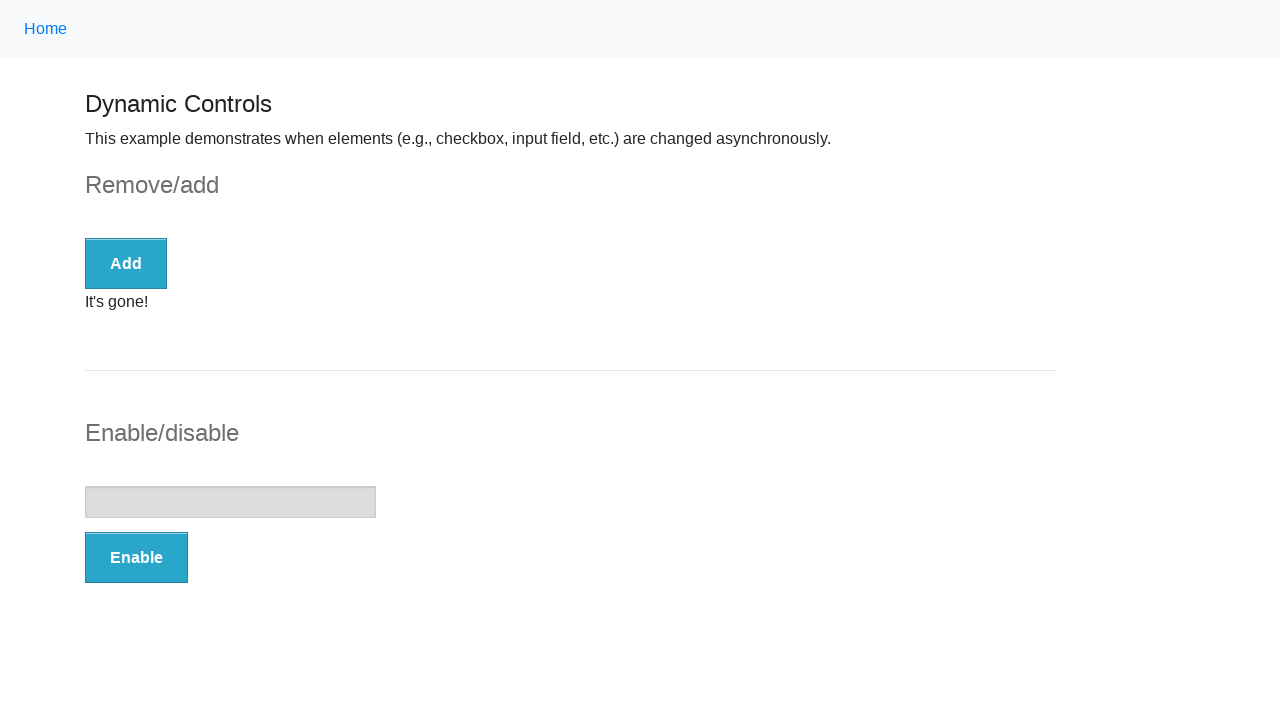

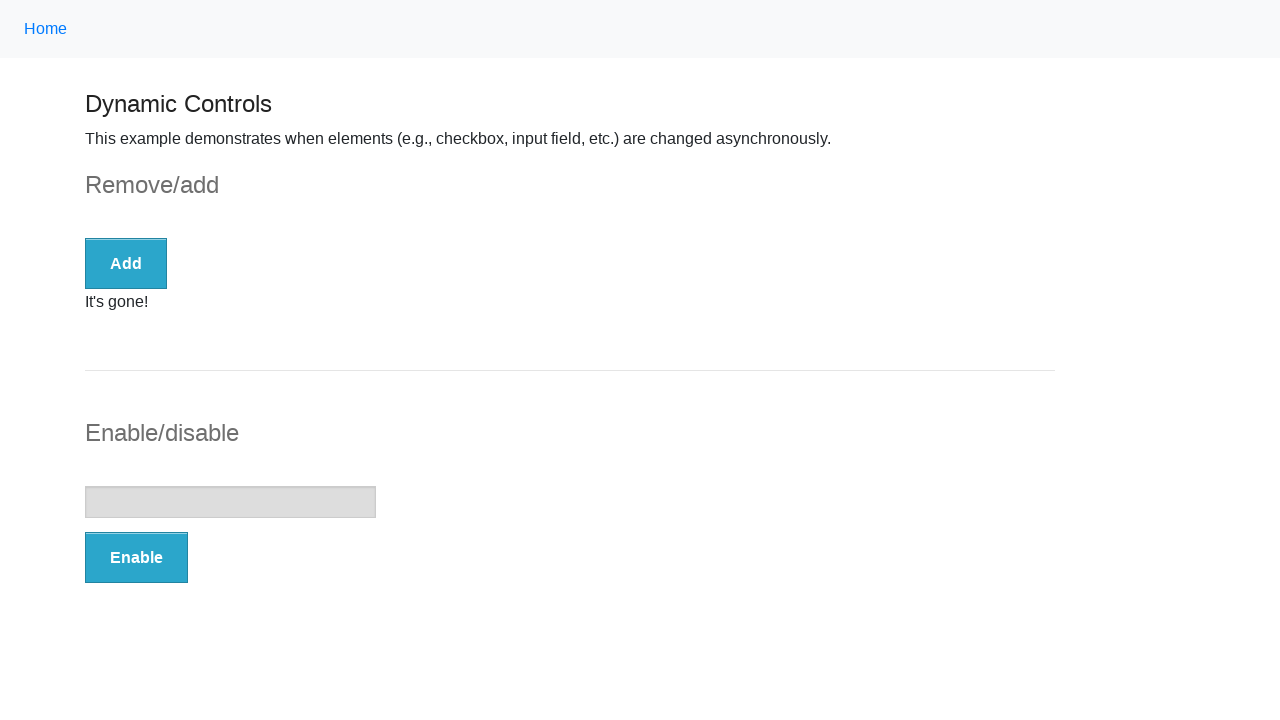